Tests JavaScript prompt alert by clicking the prompt button, entering text into the prompt, accepting it, and verifying the entered text is displayed

Starting URL: http://practice.cydeo.com/javascript_alerts

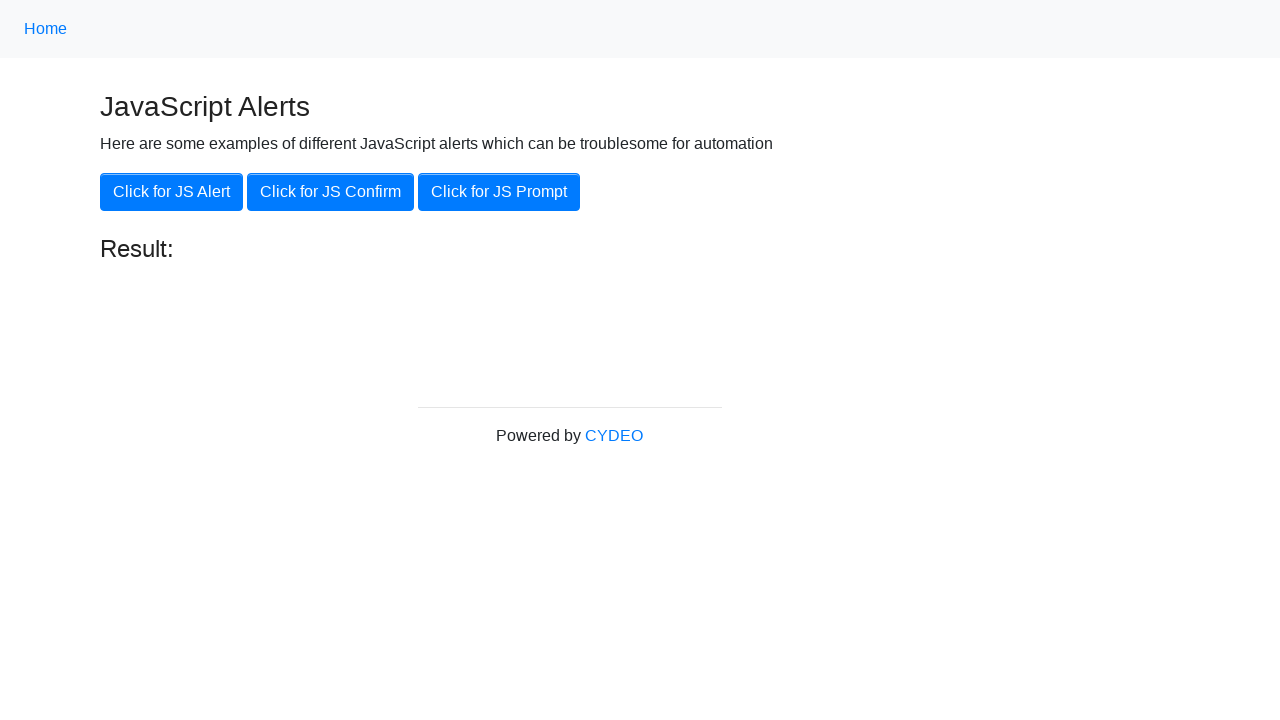

Set up dialog handler to accept prompt with text 'hello'
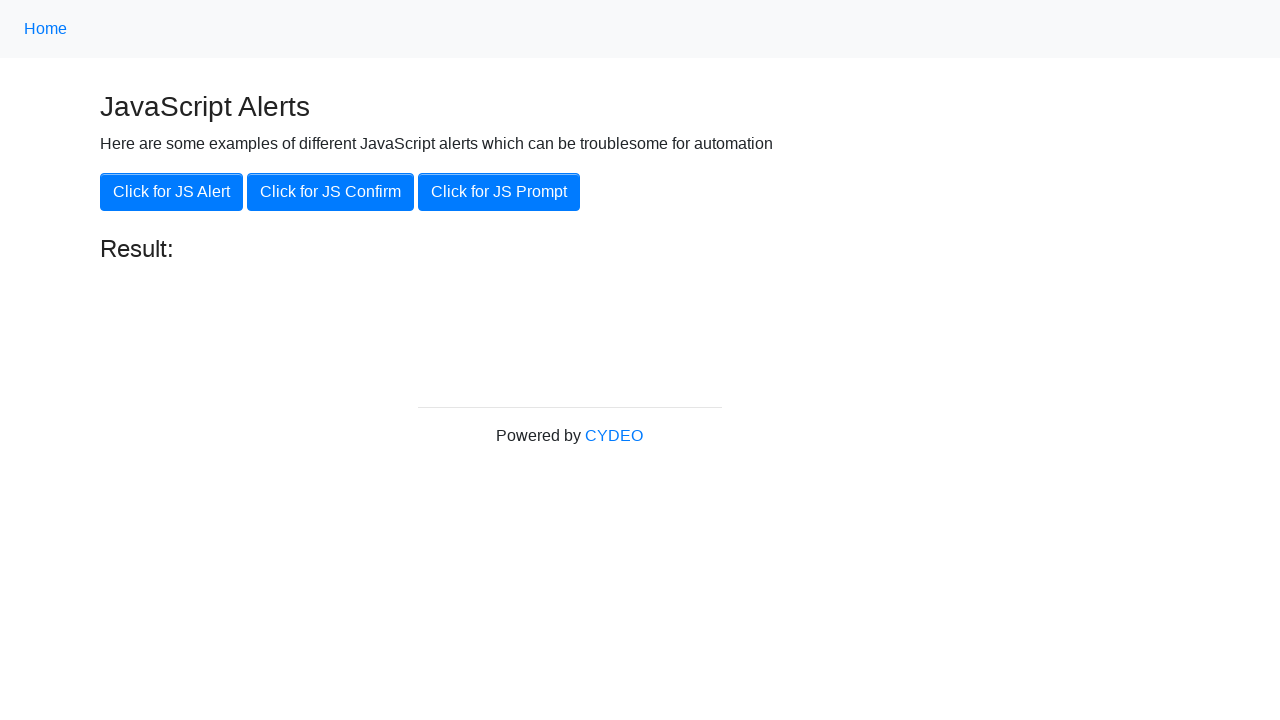

Clicked the 'Click for JS Prompt' button at (499, 192) on xpath=//button[.='Click for JS Prompt']
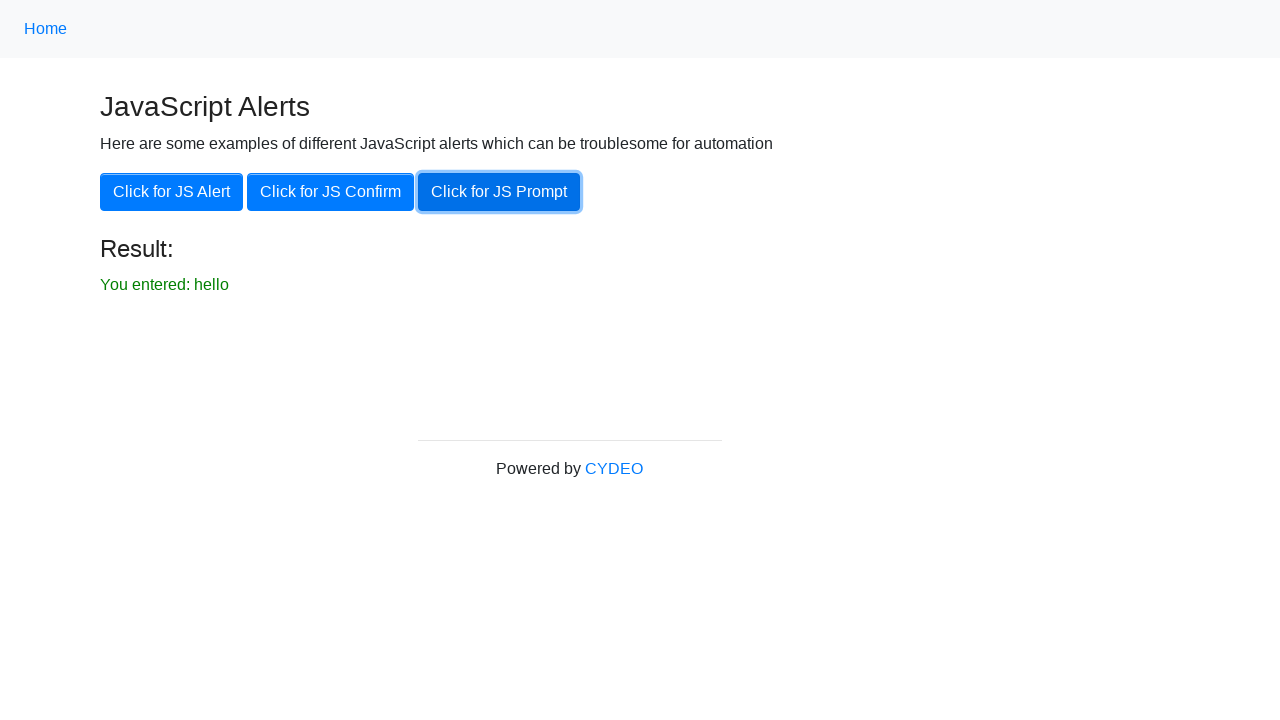

Result text element became visible
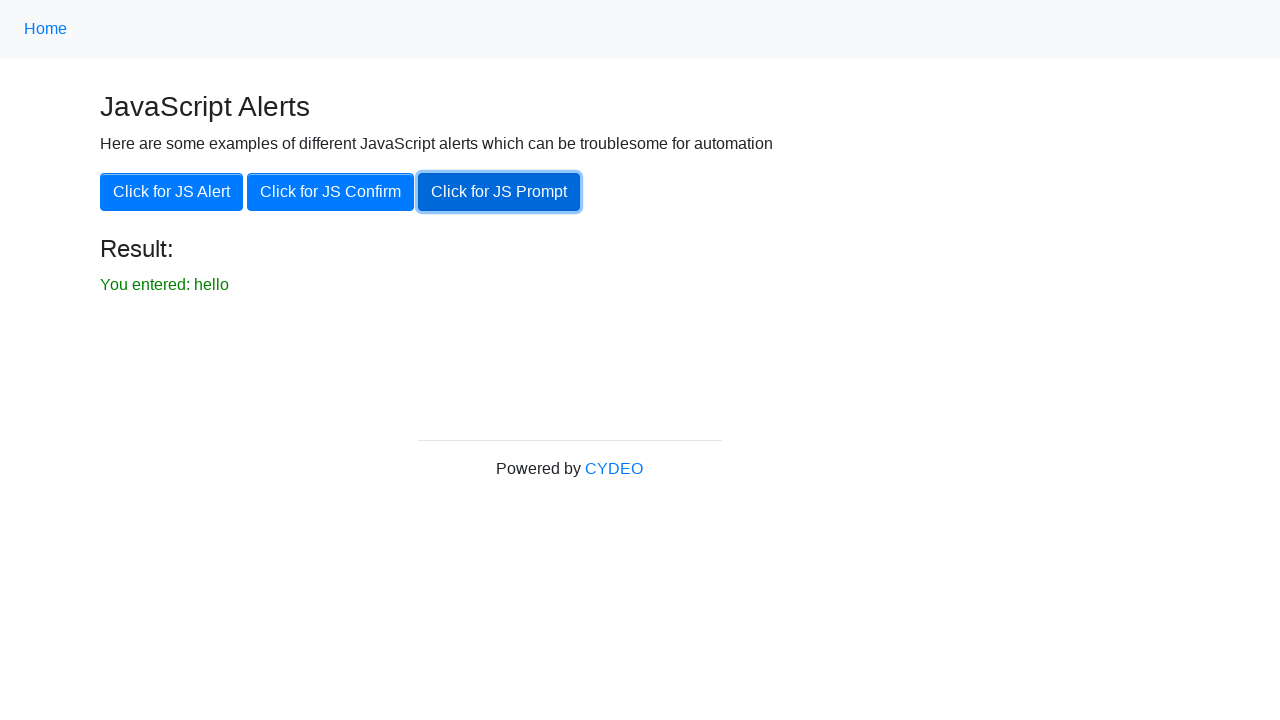

Verified result text contains 'You entered: hello'
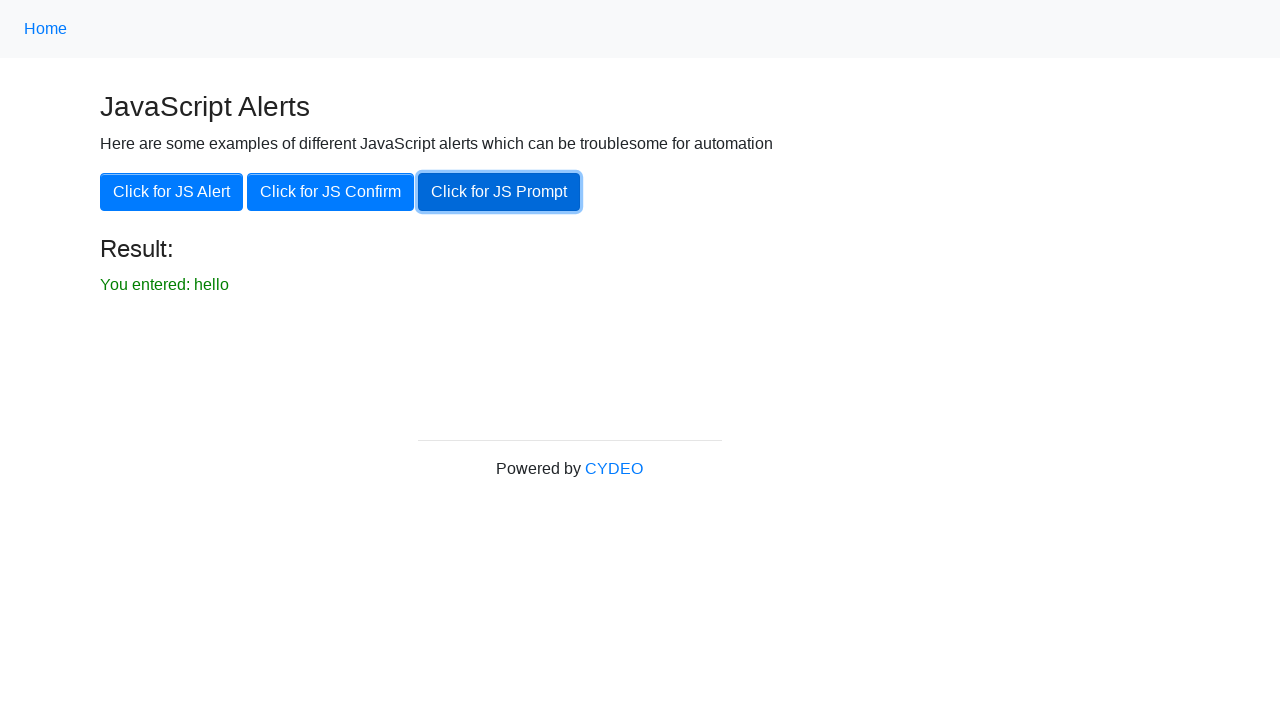

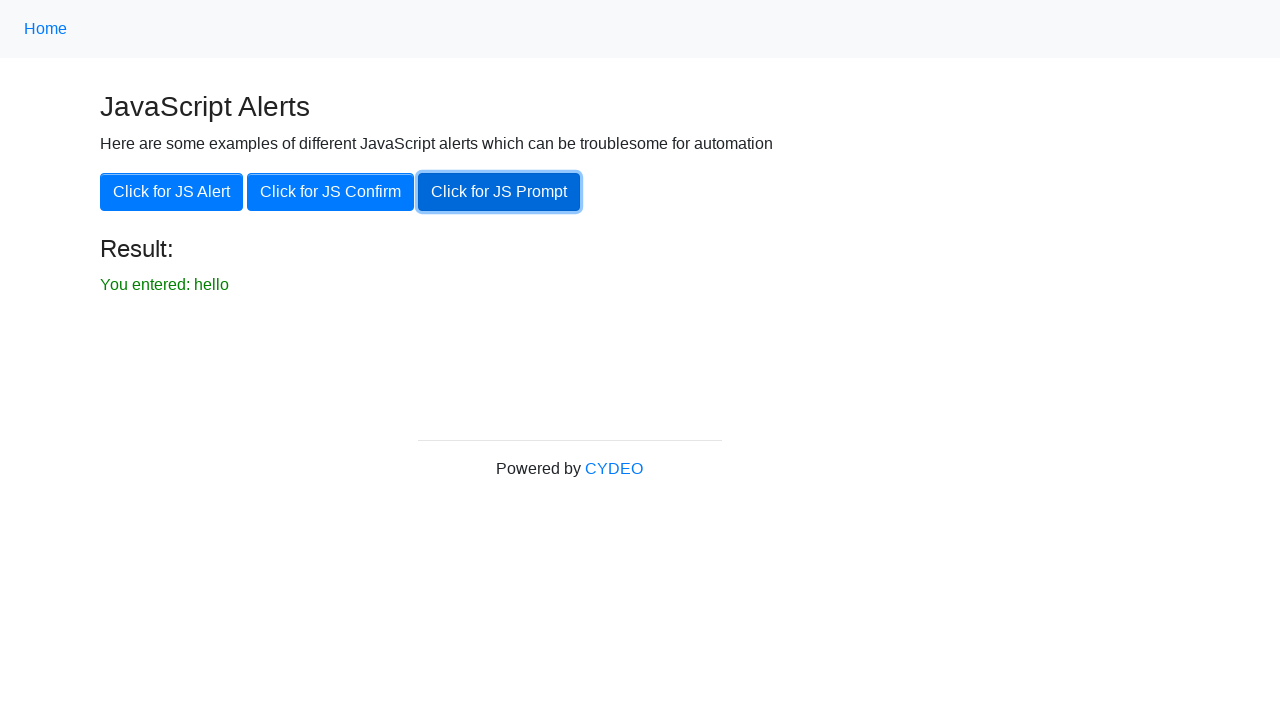